Tests the visibility of form elements by checking if they are displayed and interacting with visible elements

Starting URL: https://automationfc.github.io/basic-form/index.html

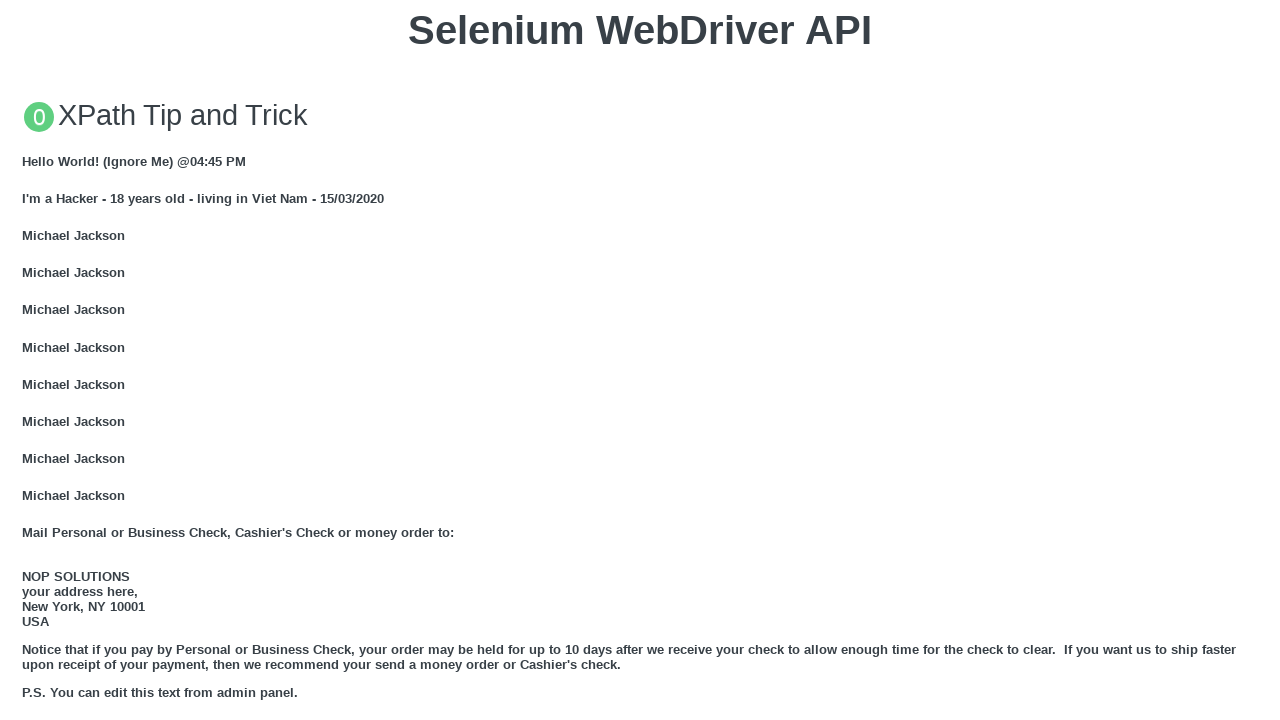

Email textbox is displayed and filled with 'Automation Testing' on input#mail
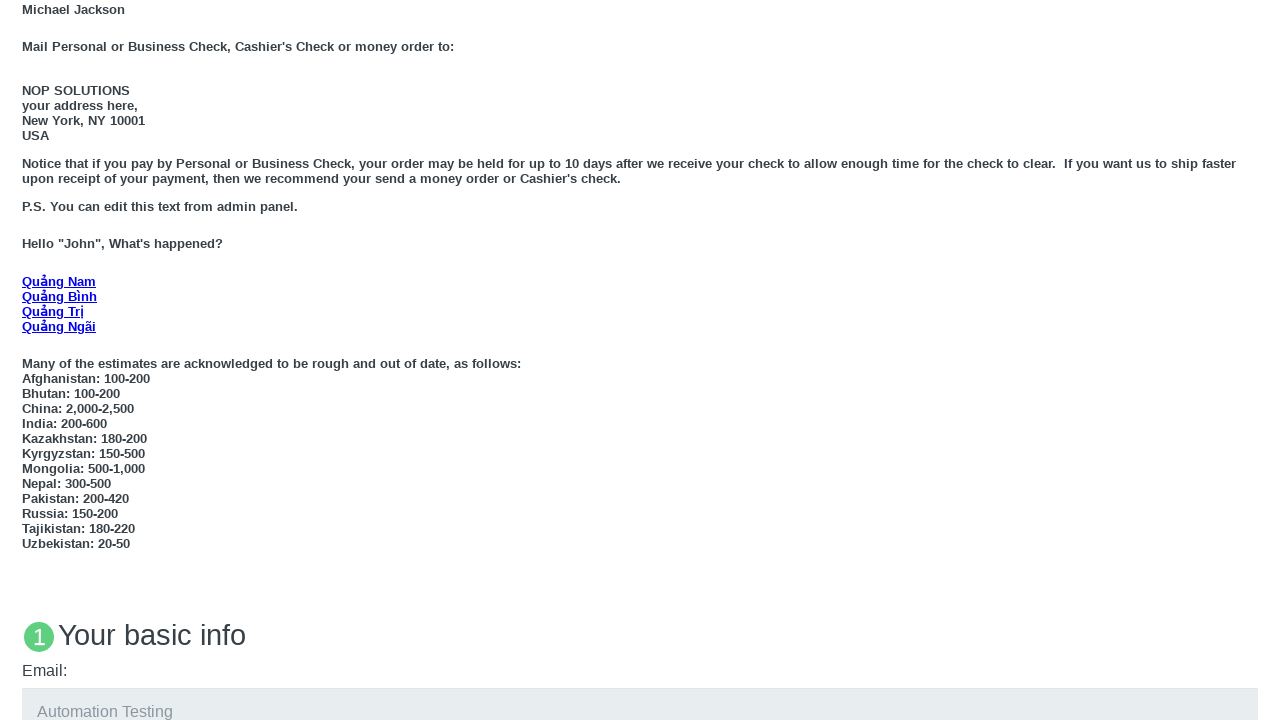

Age Under_18 radio button is displayed and clicked at (28, 360) on input#under_18
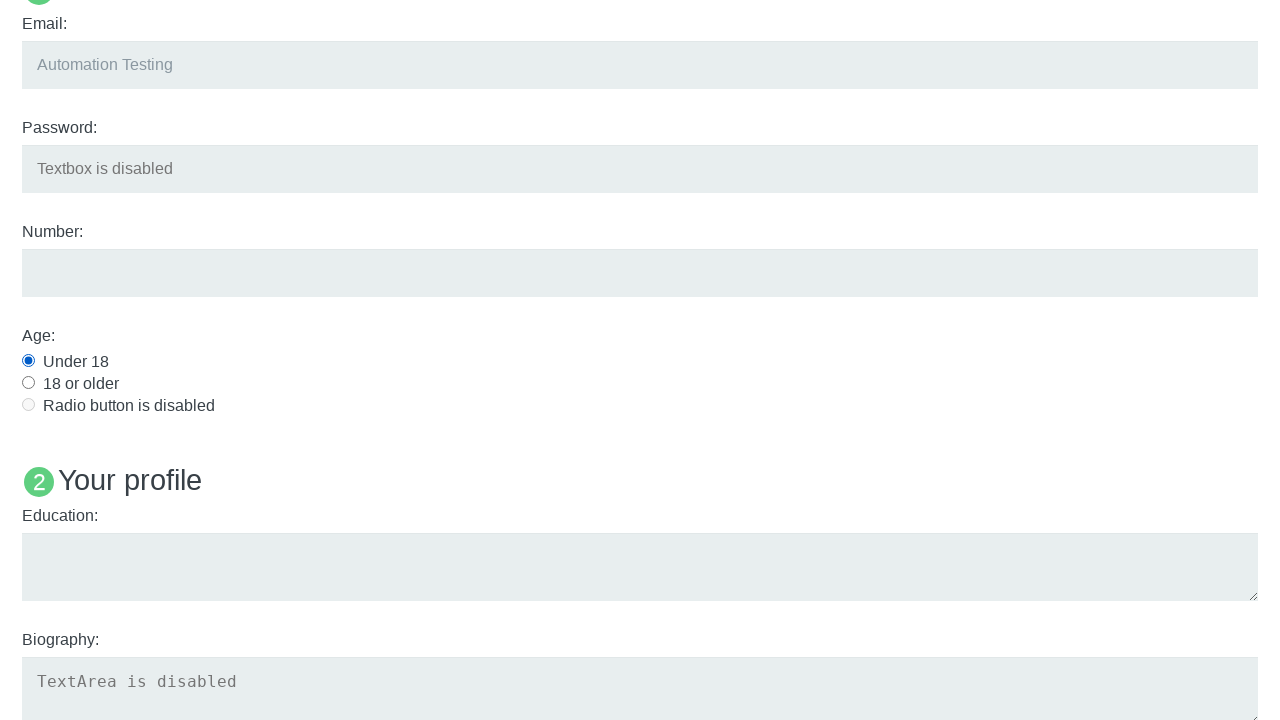

Education textarea is displayed and filled with 'Automation Testing' on textarea#edu
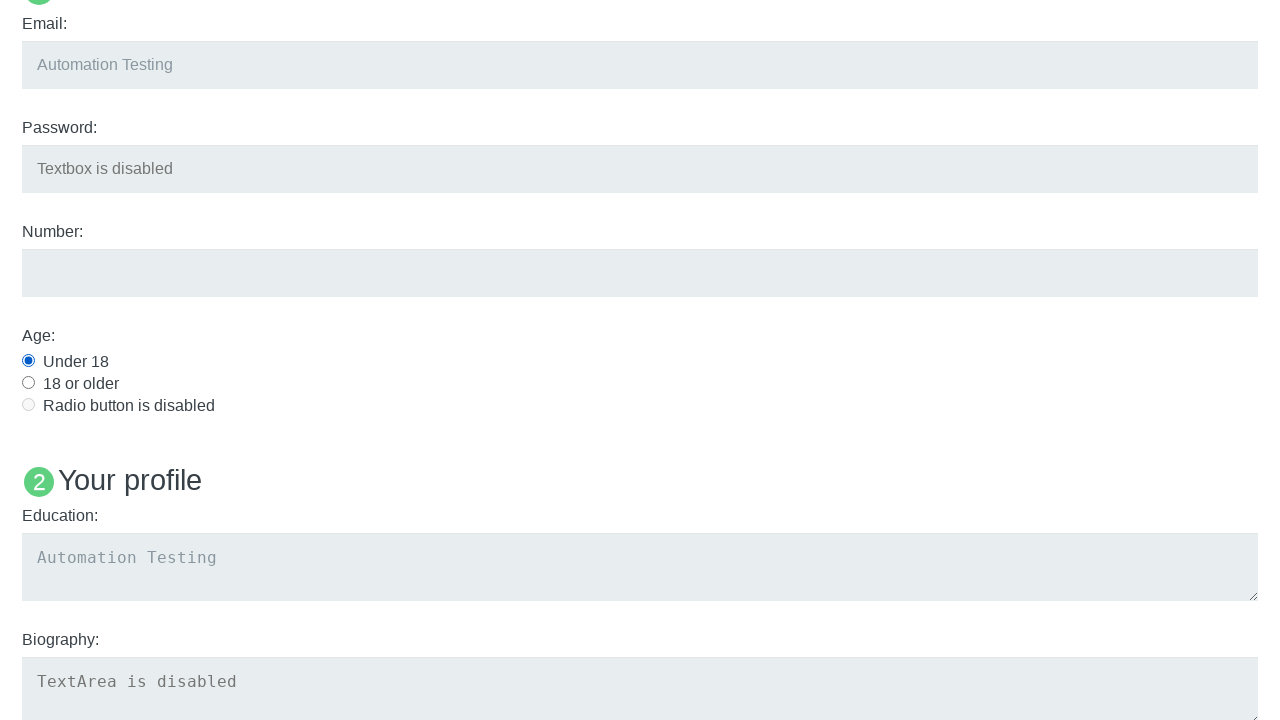

User5 name heading is not displayed
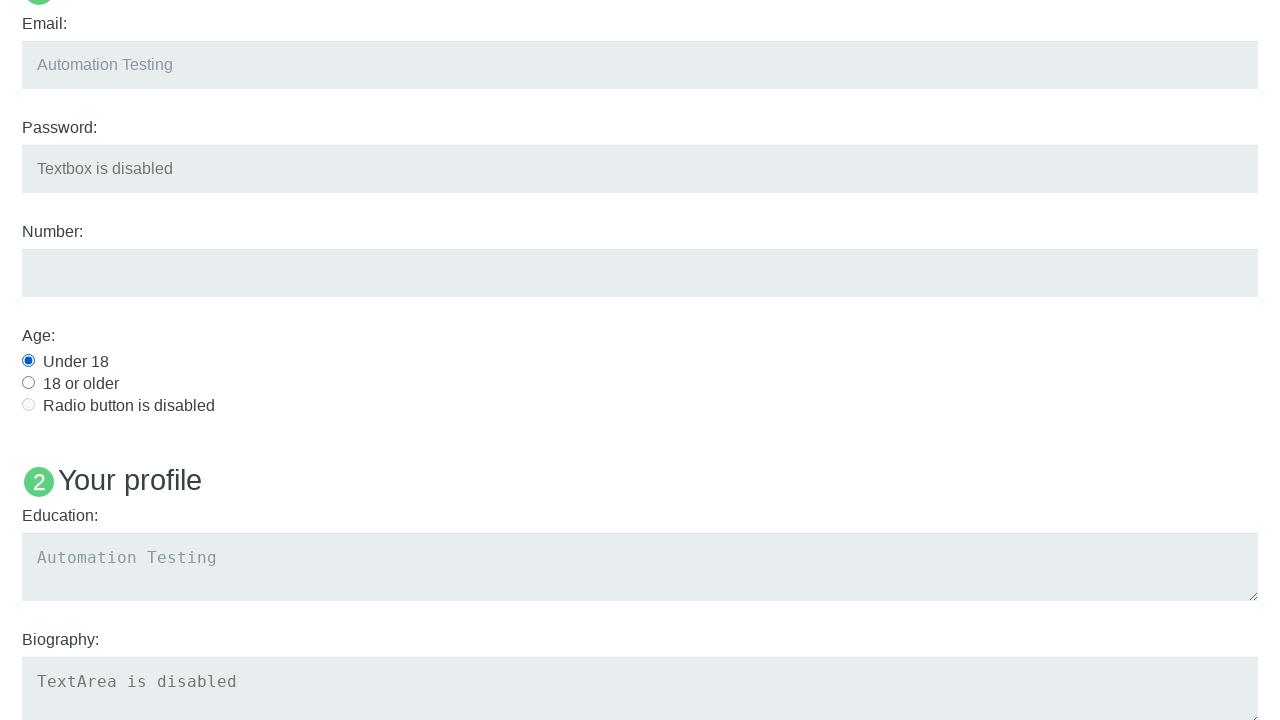

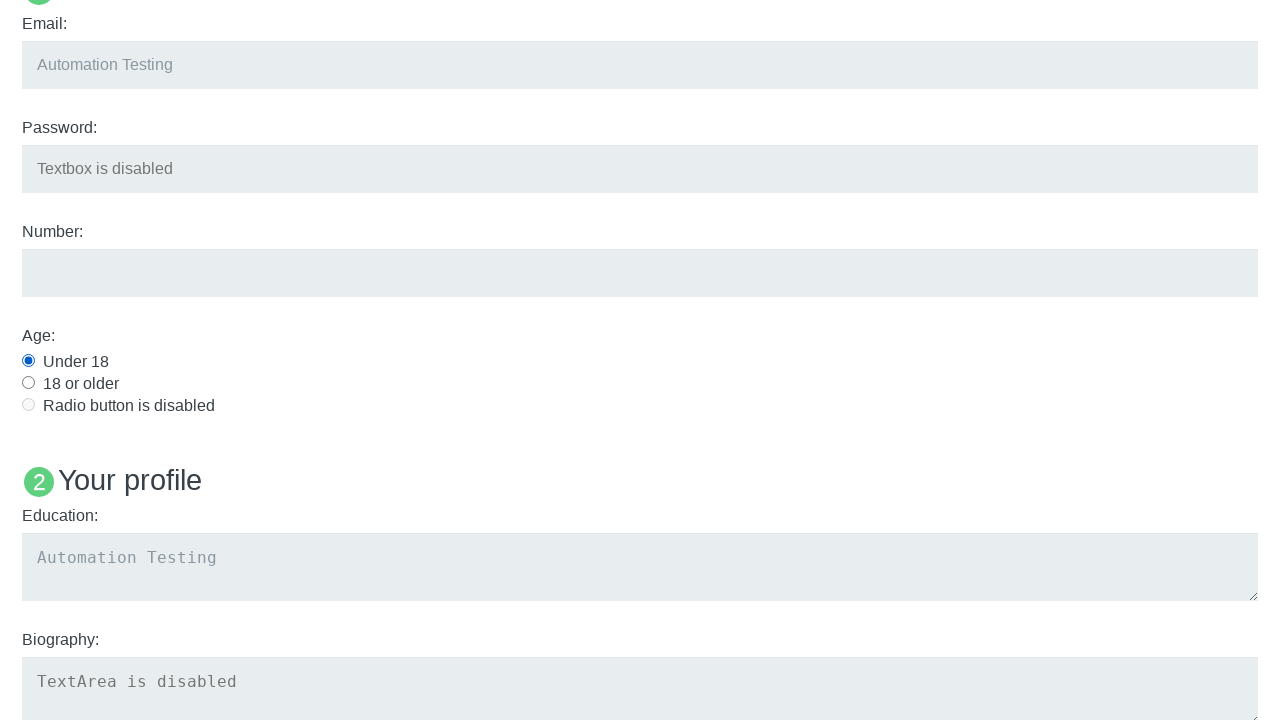